Navigates to Bluestone jewelry website homepage and waits for the page to load

Starting URL: https://www.bluestone.com/

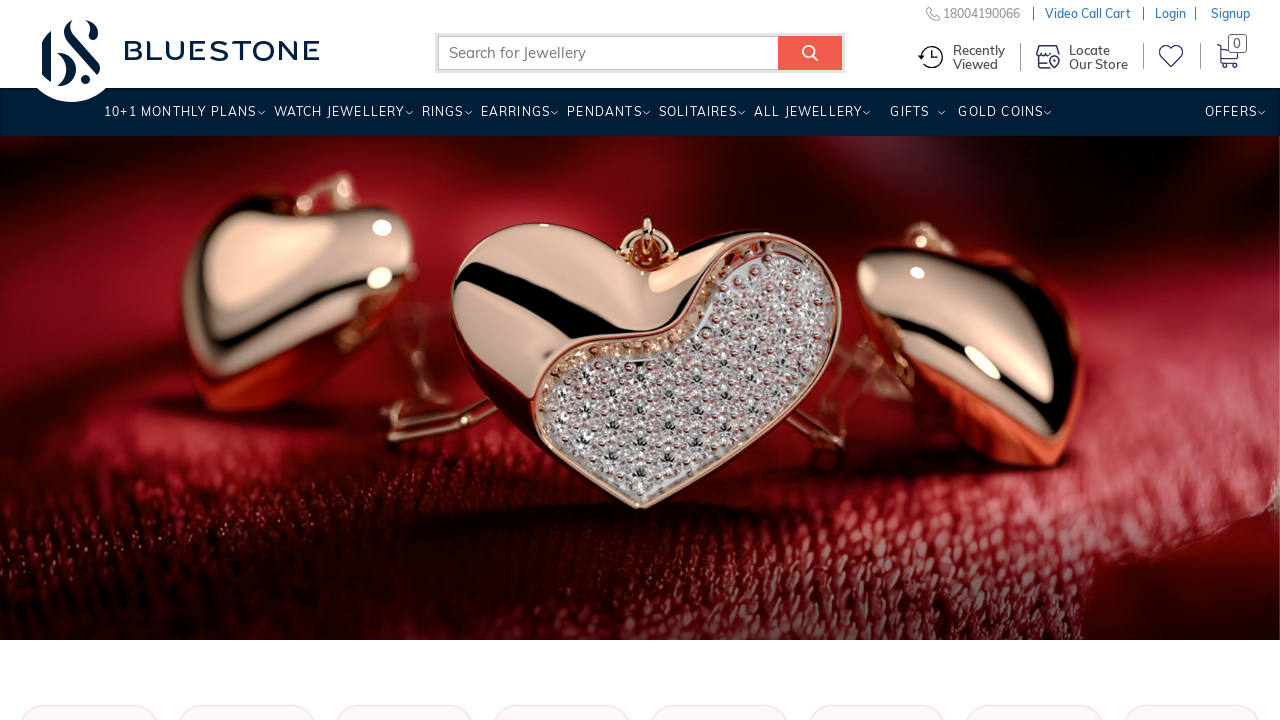

Navigated to Bluestone jewelry website homepage
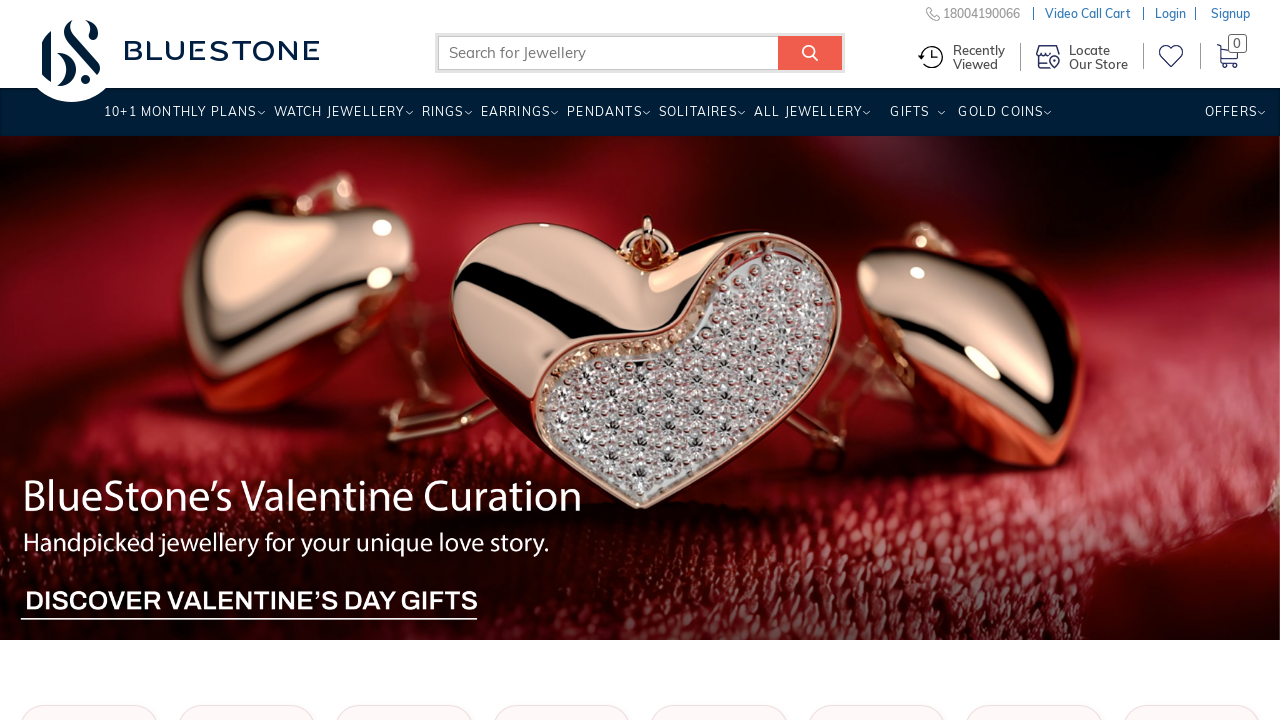

Waited for page to fully load (networkidle)
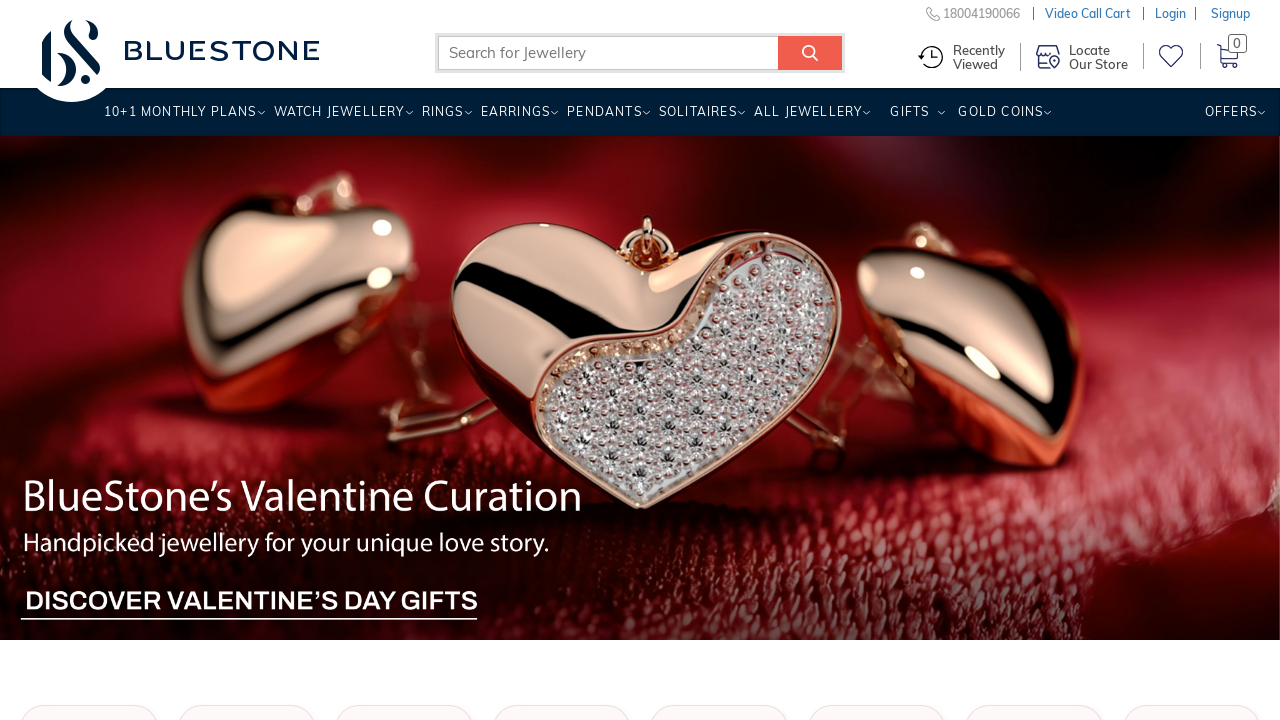

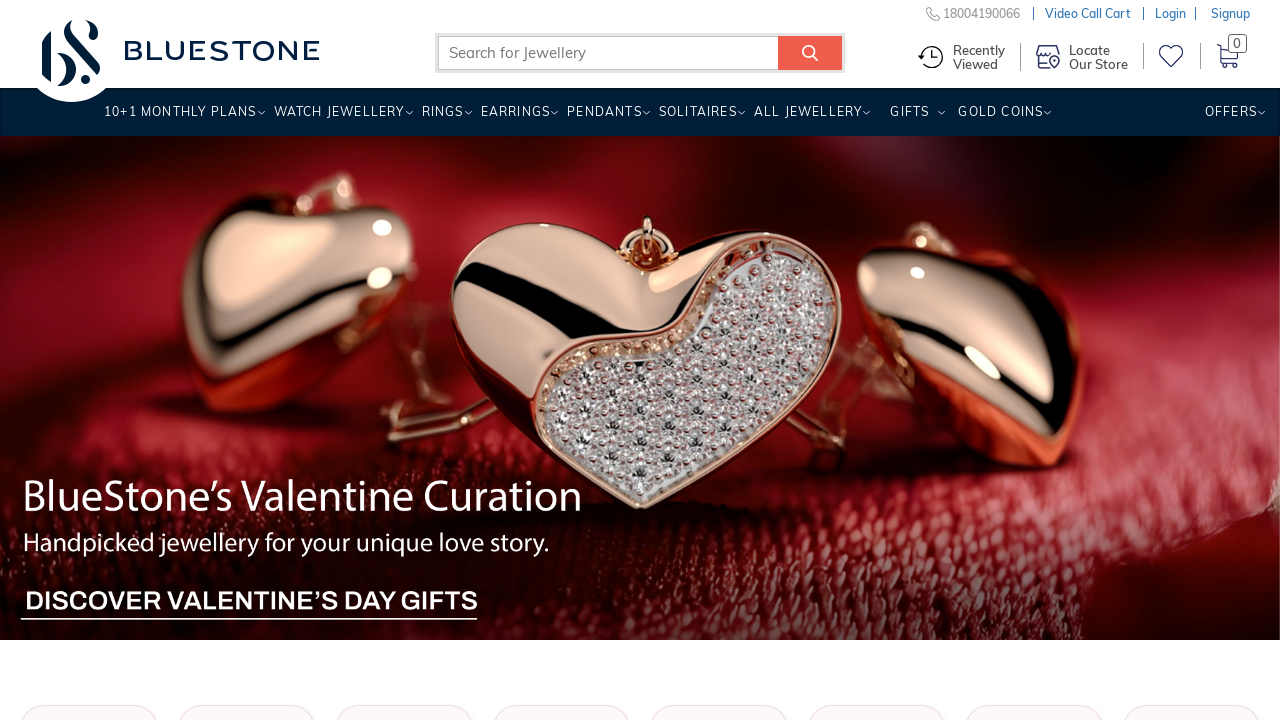